Tests nested iframe navigation by switching through multiple iframe layers and clicking a button inside the innermost frame

Starting URL: https://www.leafground.com/frame.xhtml

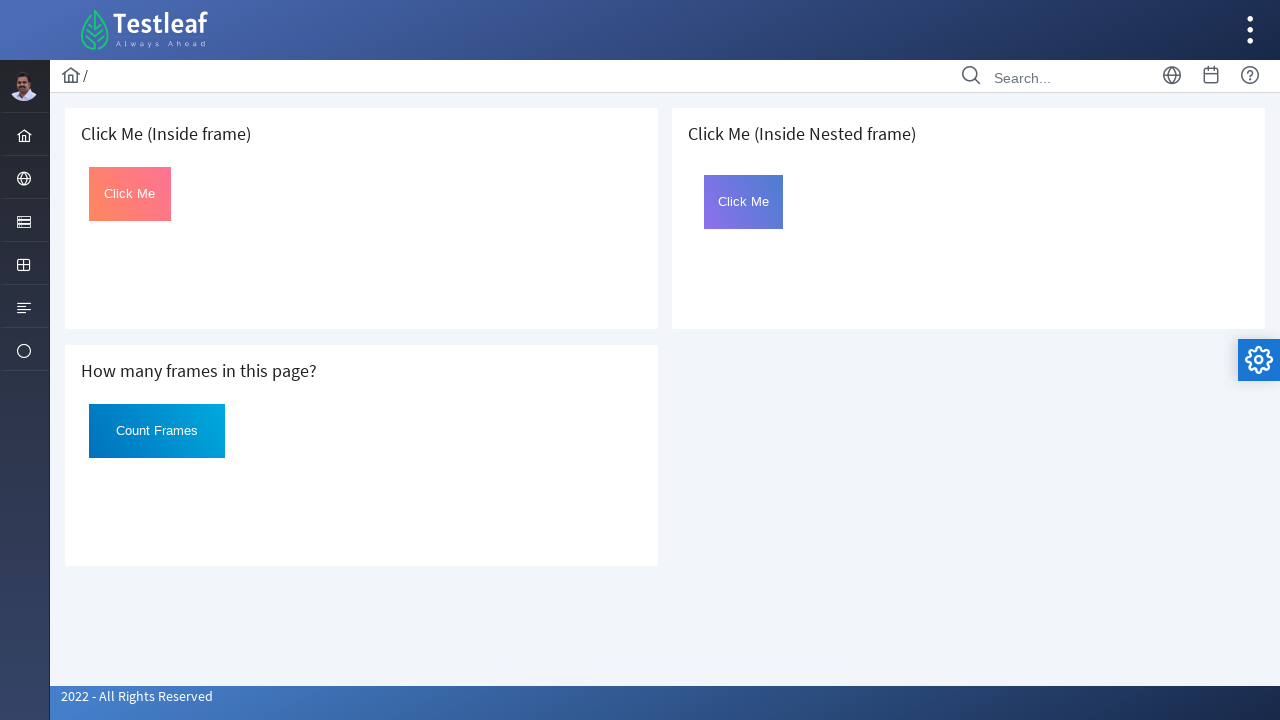

Navigated to iframe test page
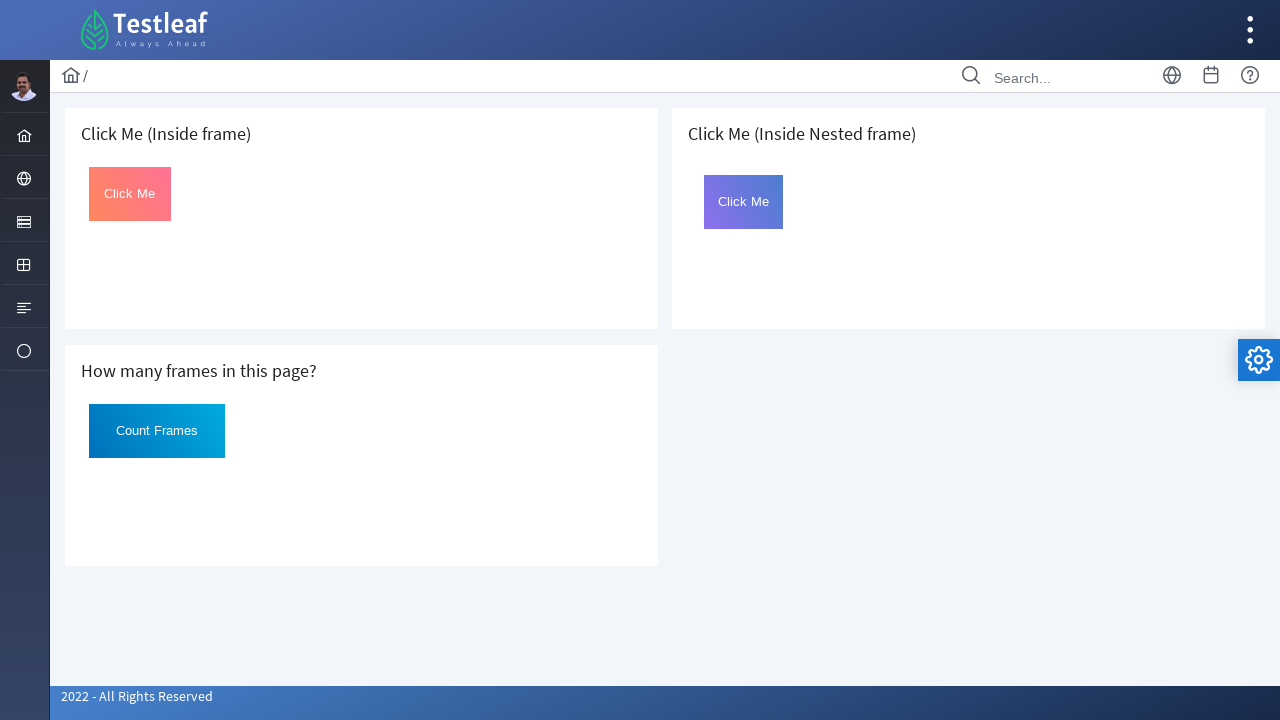

Located first iframe with width='100%' and src='page.xhtml'
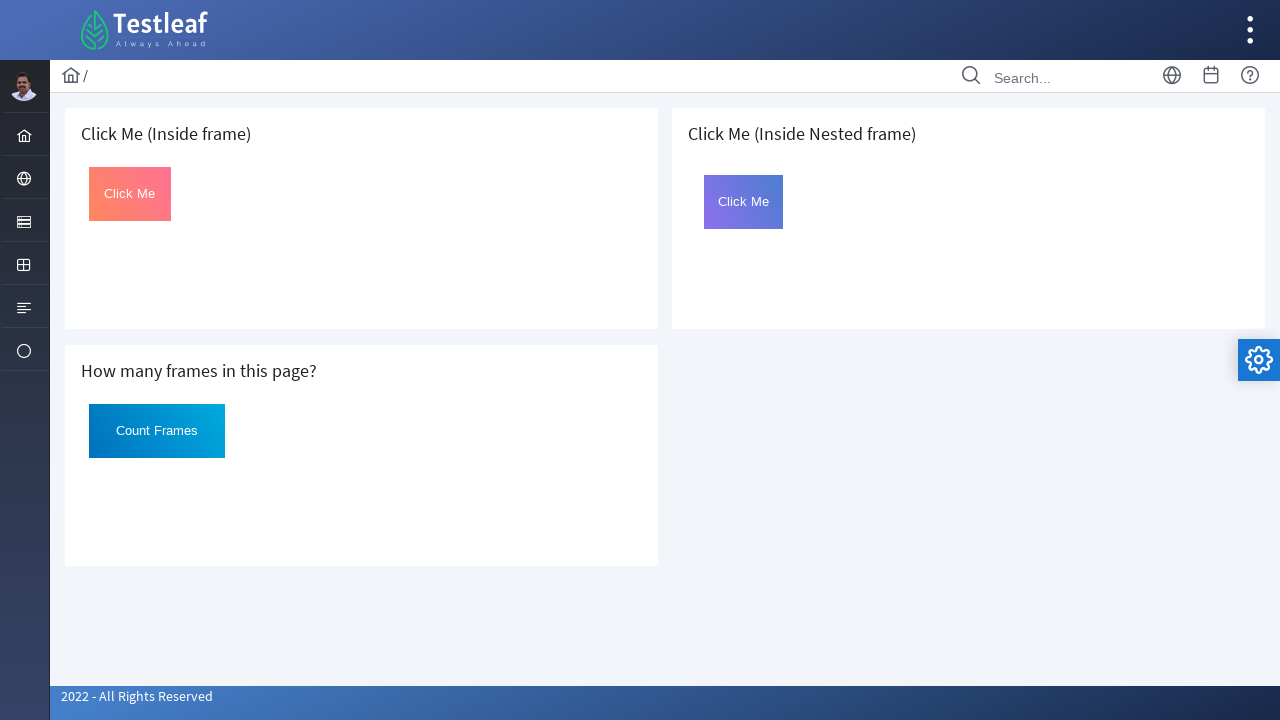

Located second nested iframe with name='frame2' and id='frame2'
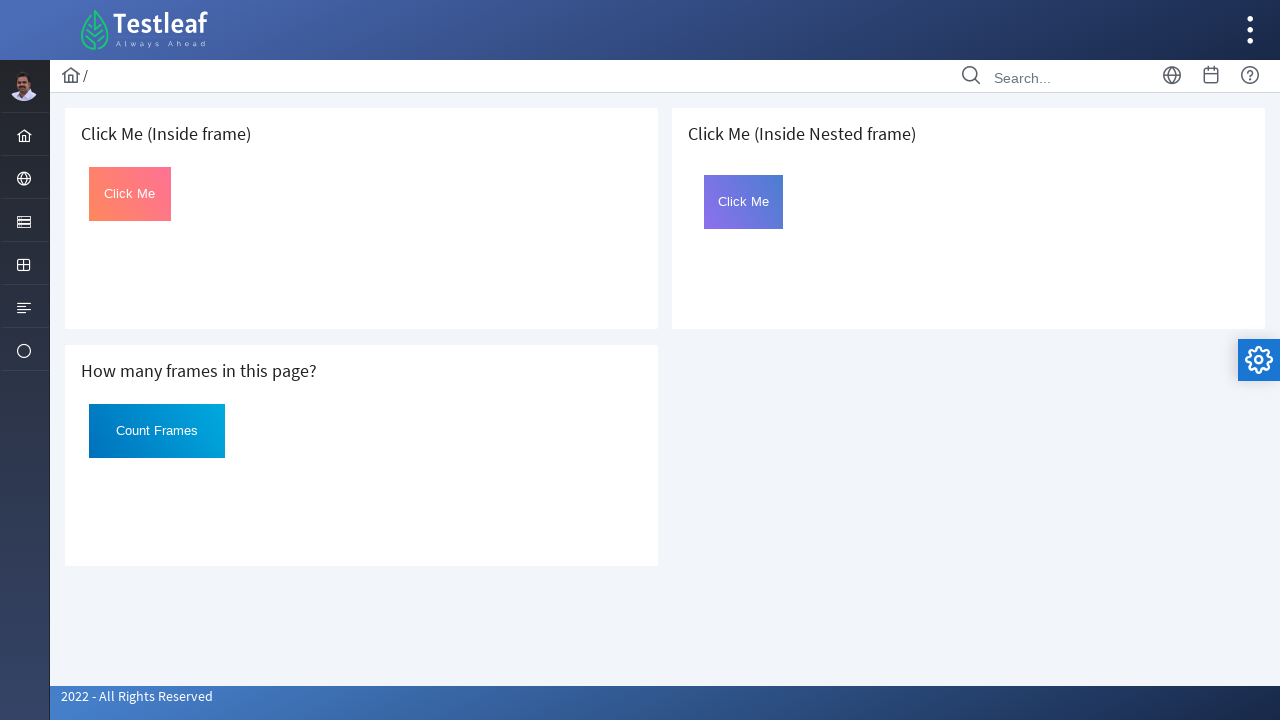

Clicked button with id='Click' inside the nested iframe at (744, 202) on iframe[width='100%'][src='page.xhtml'] >> internal:control=enter-frame >> iframe
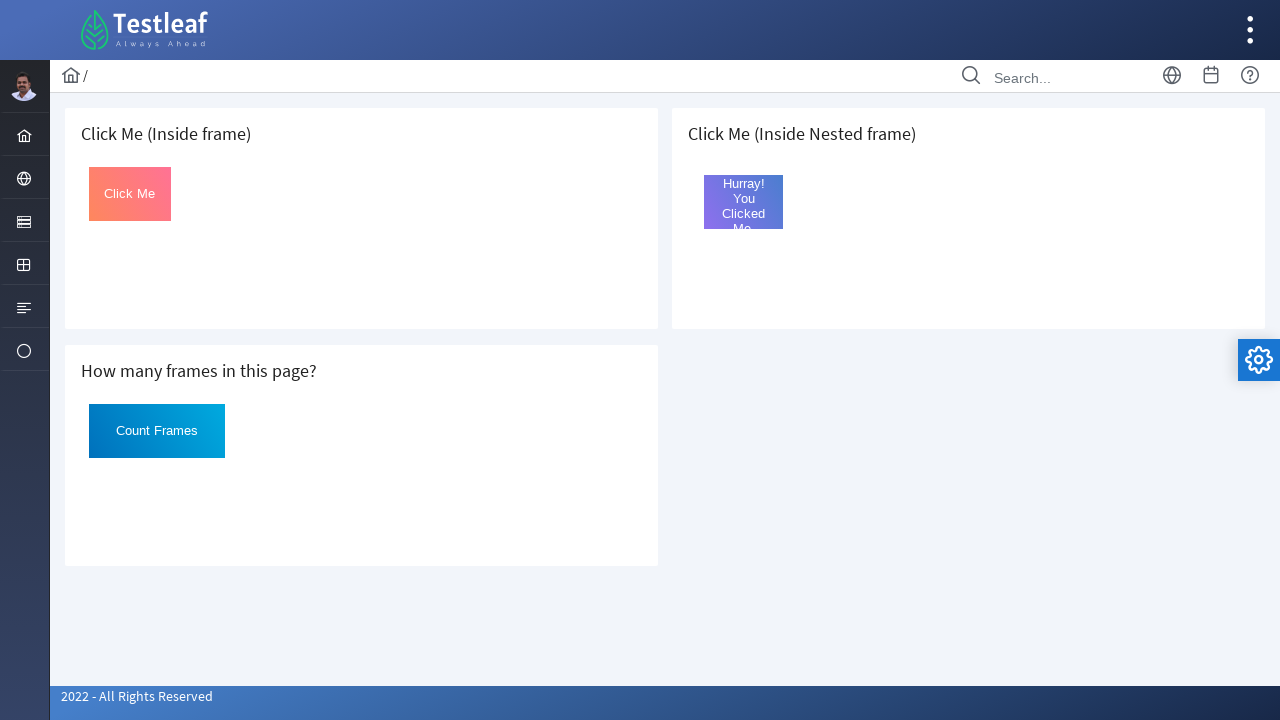

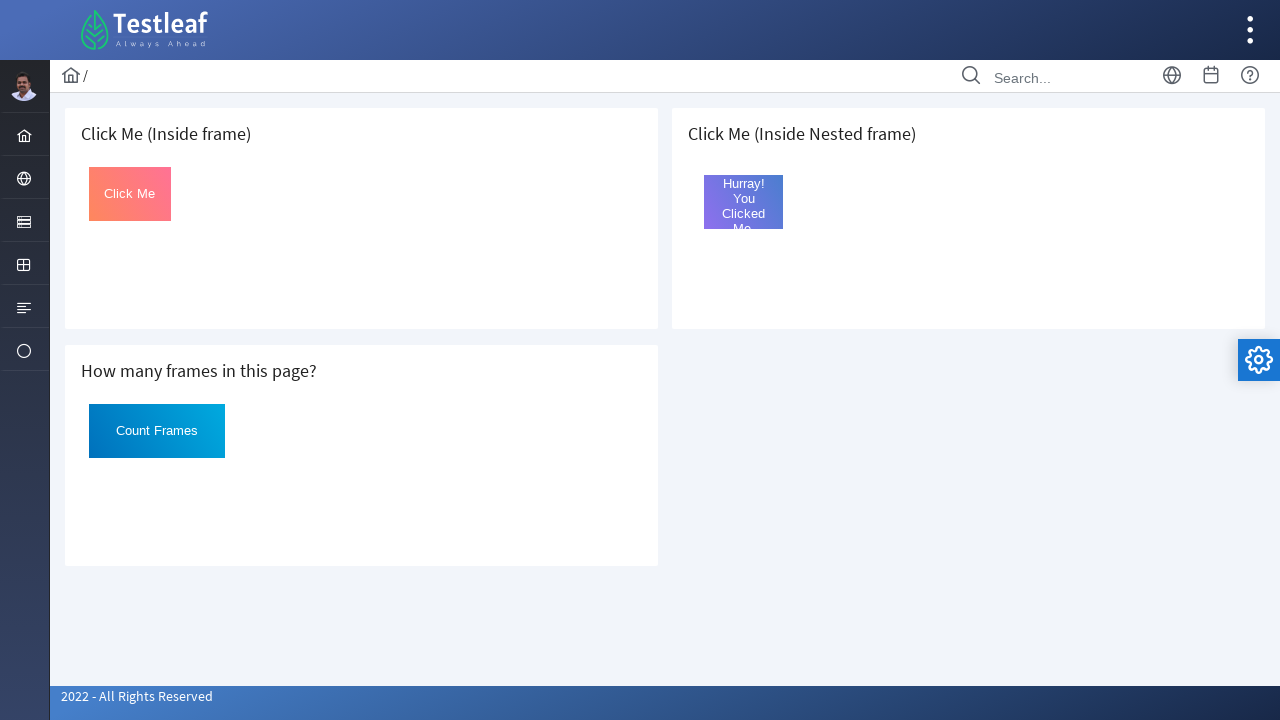